Tests handling of a prompt dialog by triggering it, entering text, and dismissing it

Starting URL: https://www.hyrtutorials.com/p/alertsdemo.html

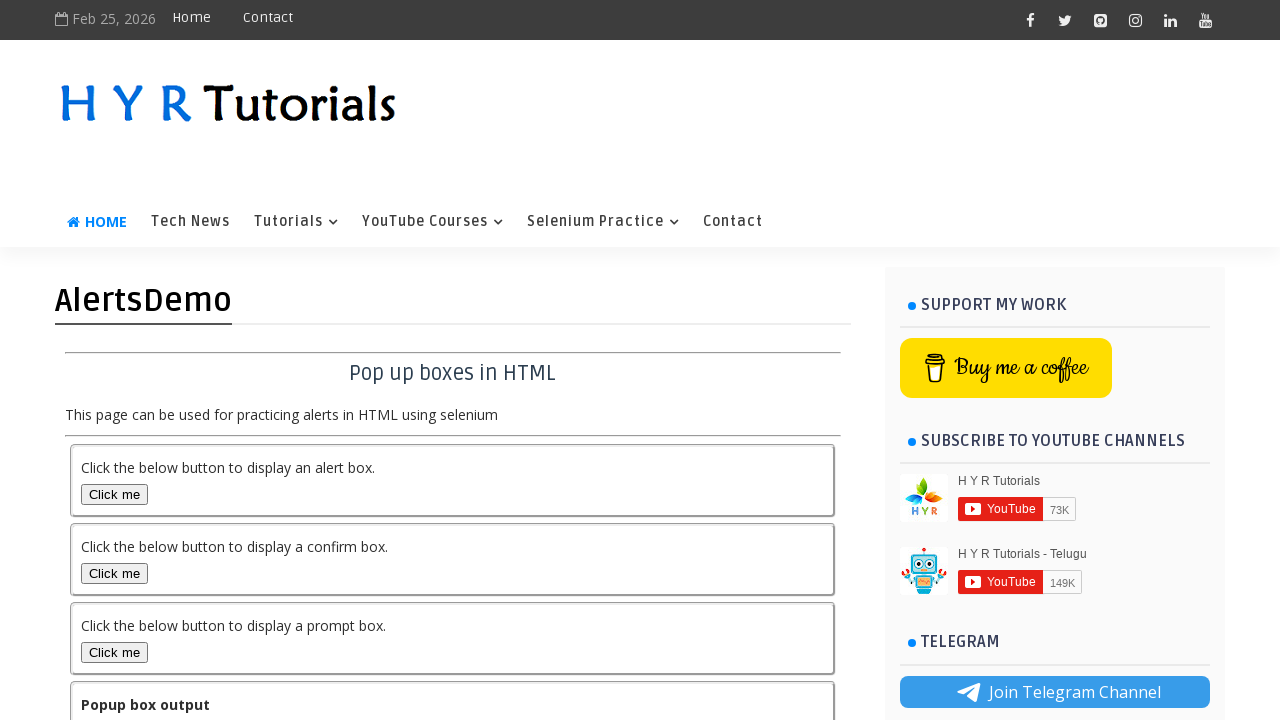

Set up dialog handler to dismiss prompt dialogs
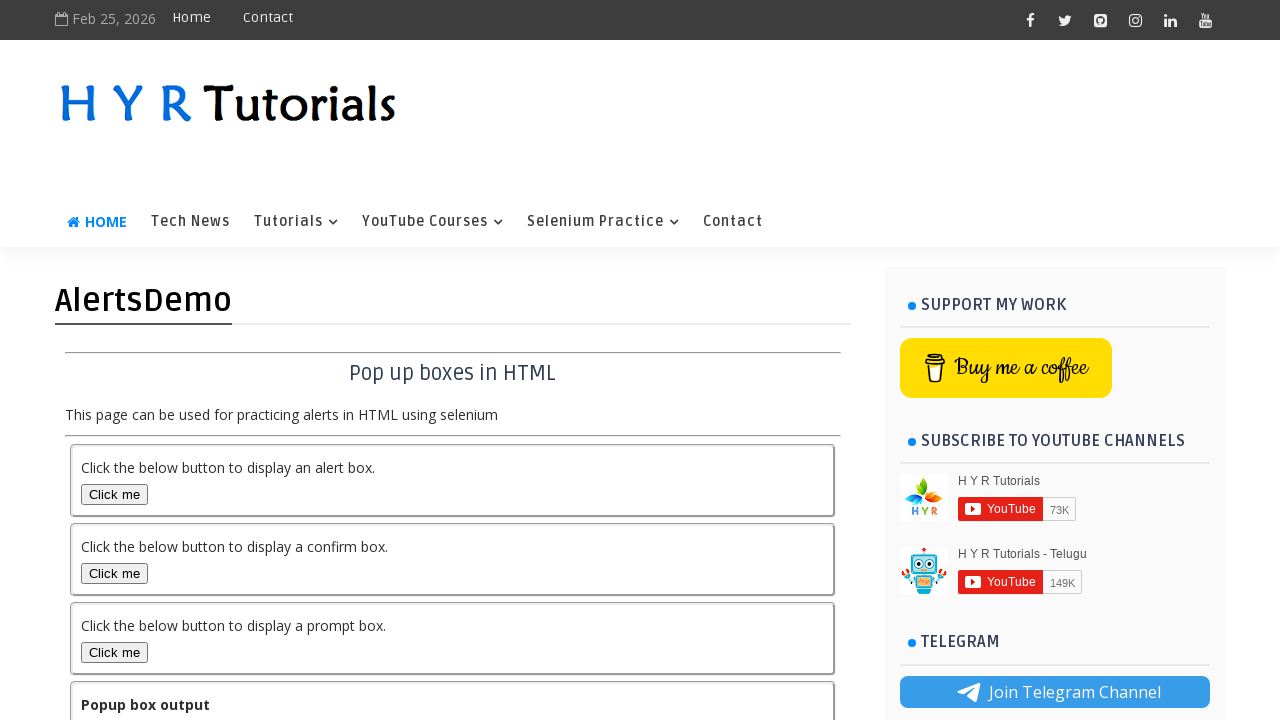

Clicked prompt box button to trigger dialog at (114, 652) on #promptBox
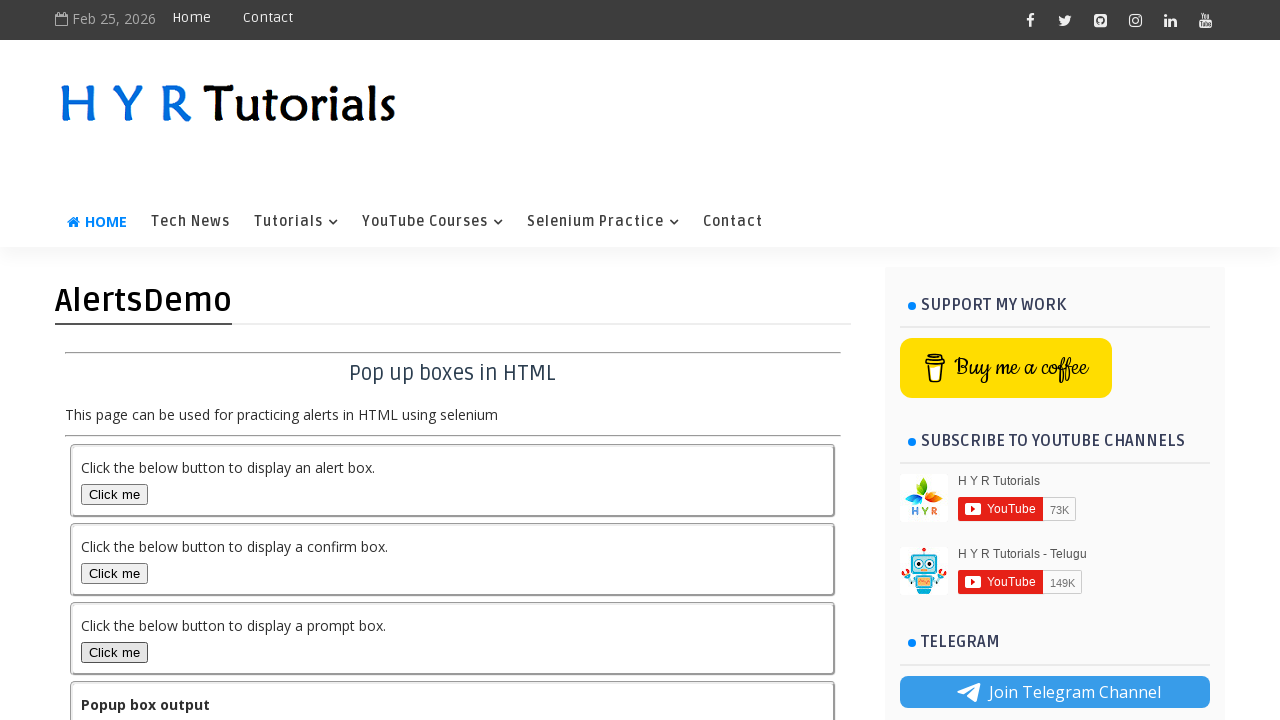

Output text displayed after dismissing prompt
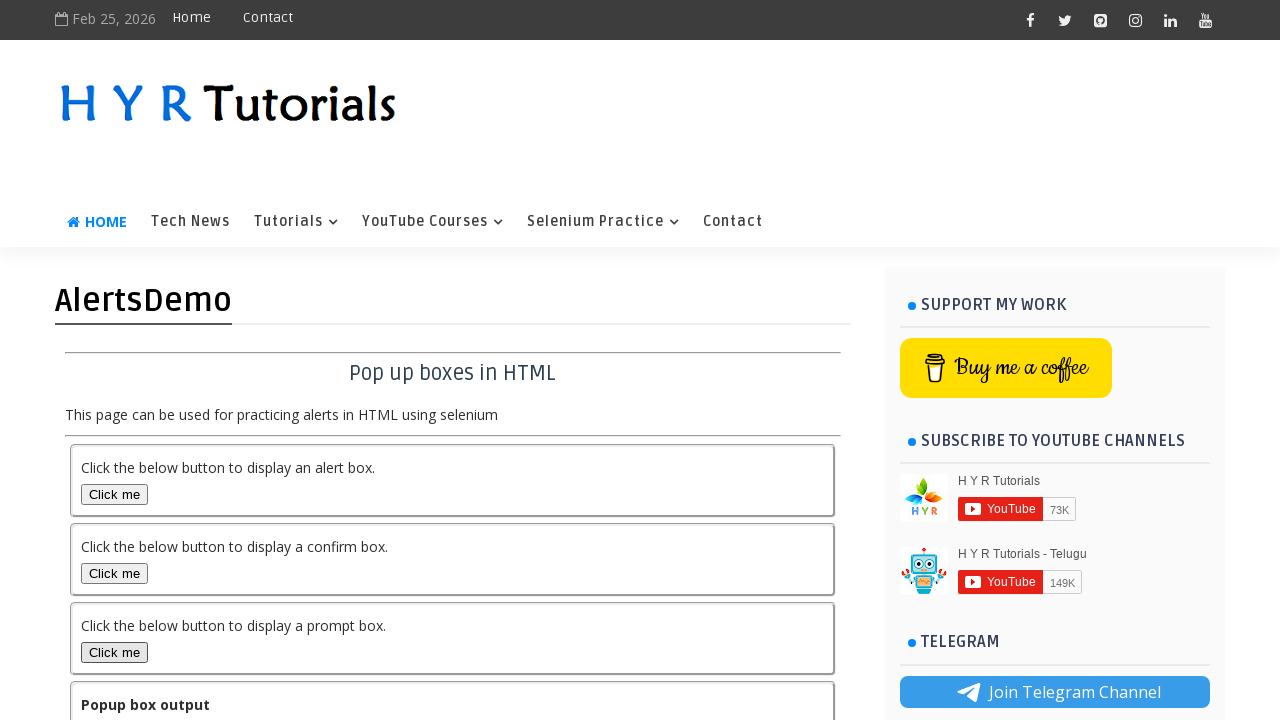

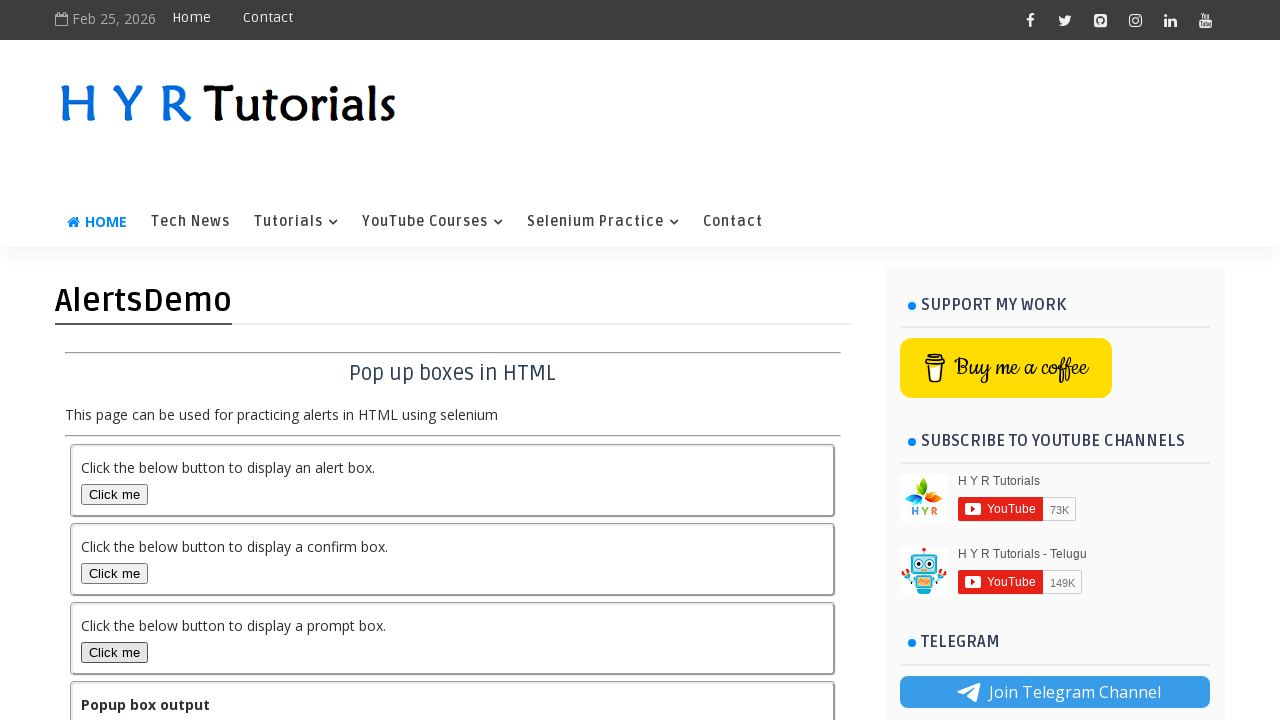